Tests the cobalt.tools video download interface by entering a YouTube video URL into the input field, submitting it, handling a modal dialog, and clicking the download button.

Starting URL: https://cobalt.tools/

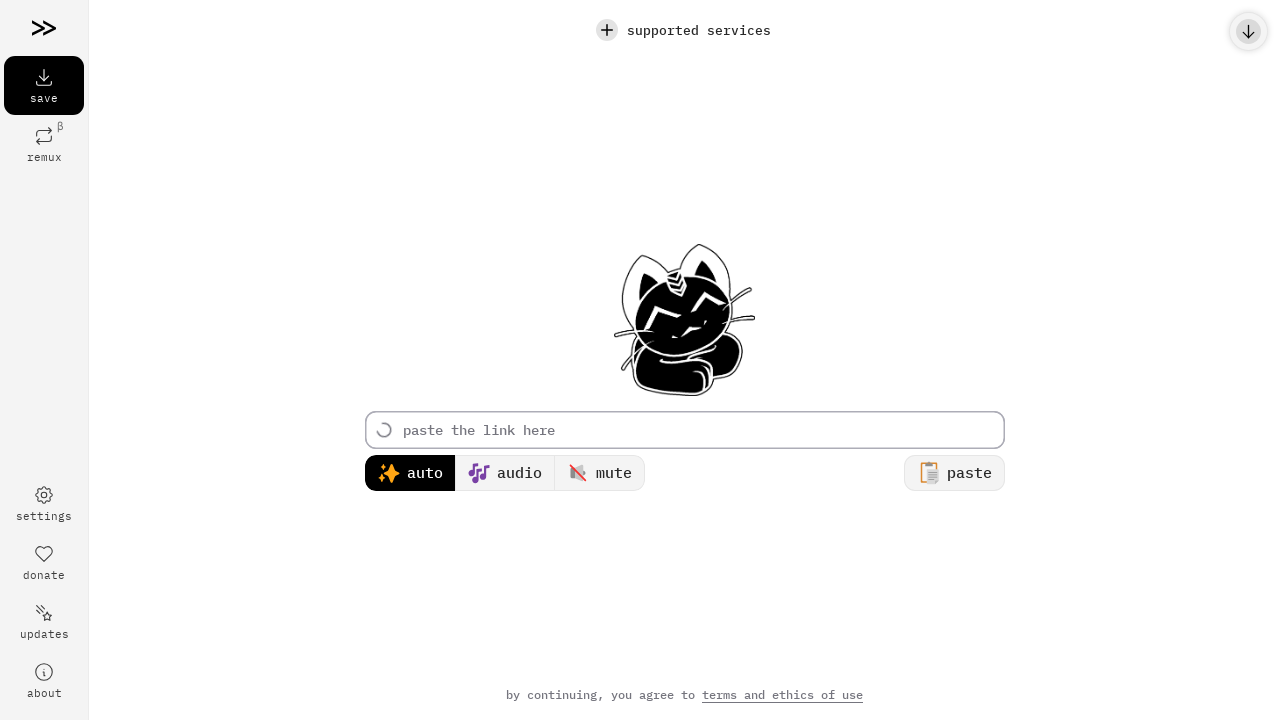

Link input area loaded
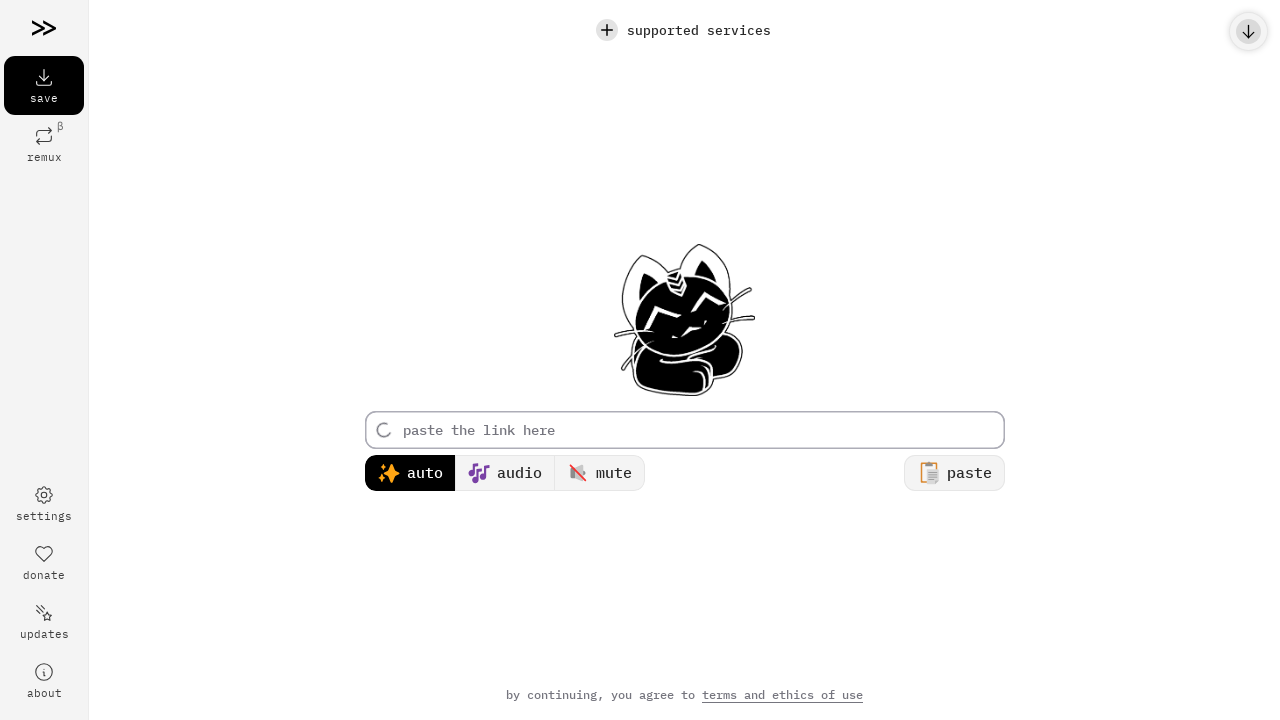

Entered YouTube video URL into input field on //*[@id="link-area"]
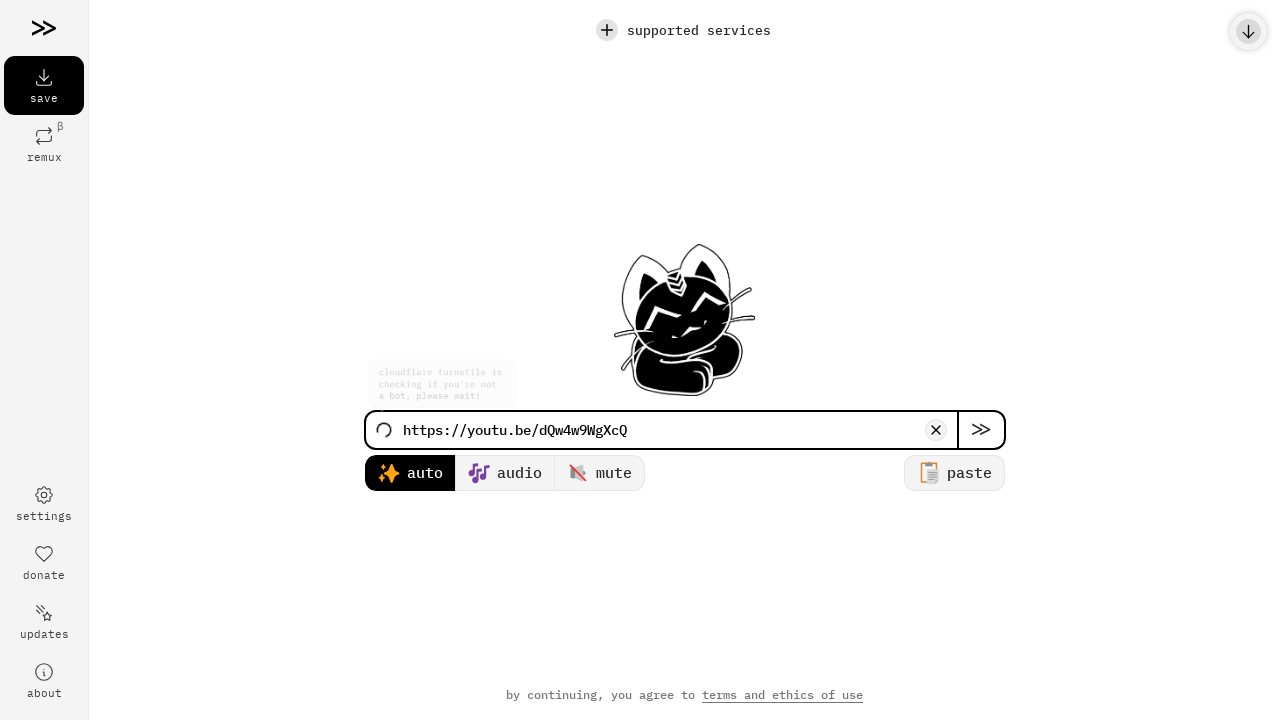

Submitted URL by pressing Enter on //*[@id="link-area"]
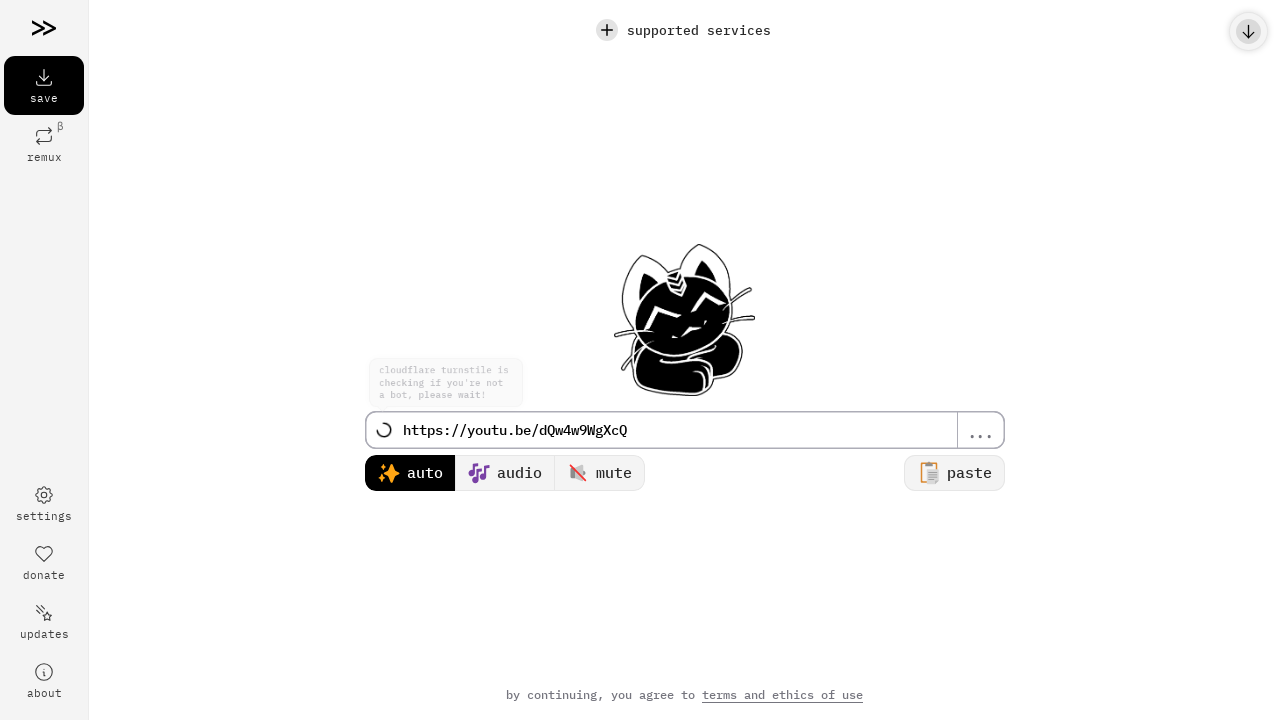

Modal dialog appeared
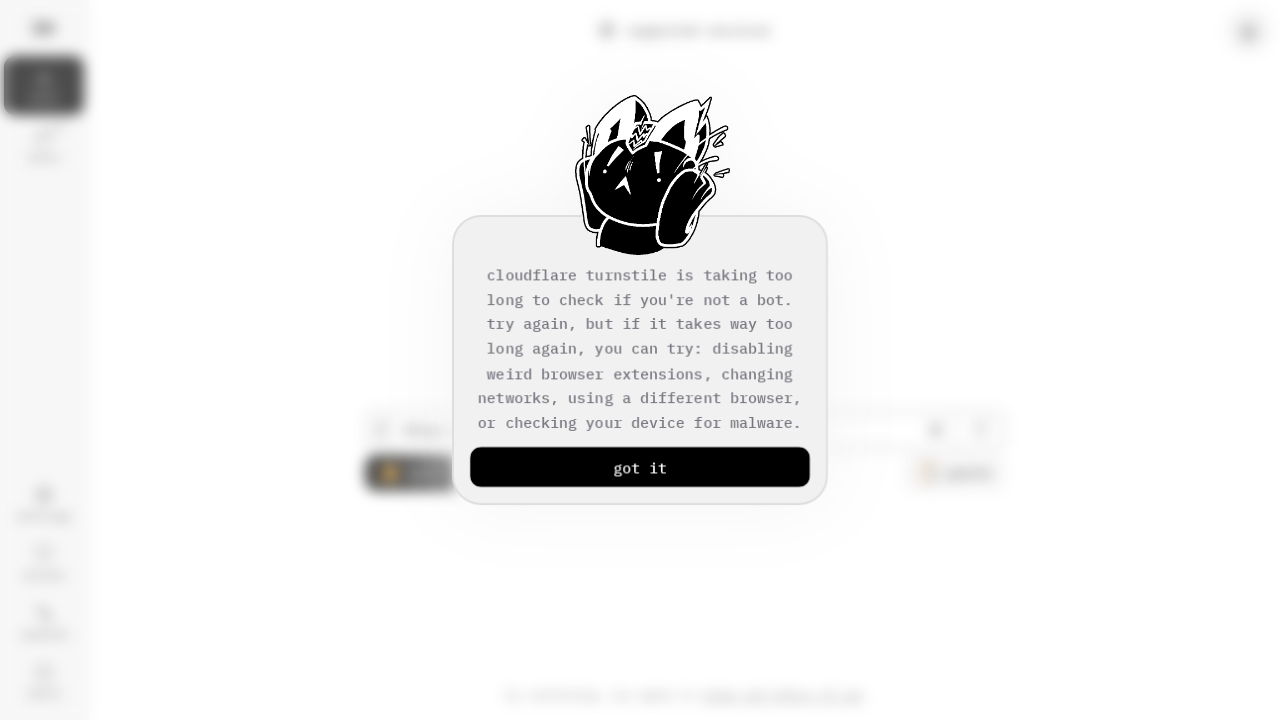

Dismissed modal dialog by clicking button at (640, 467) on xpath=//*[@id="dialog-save-error"]/div[1]/div[3]/button
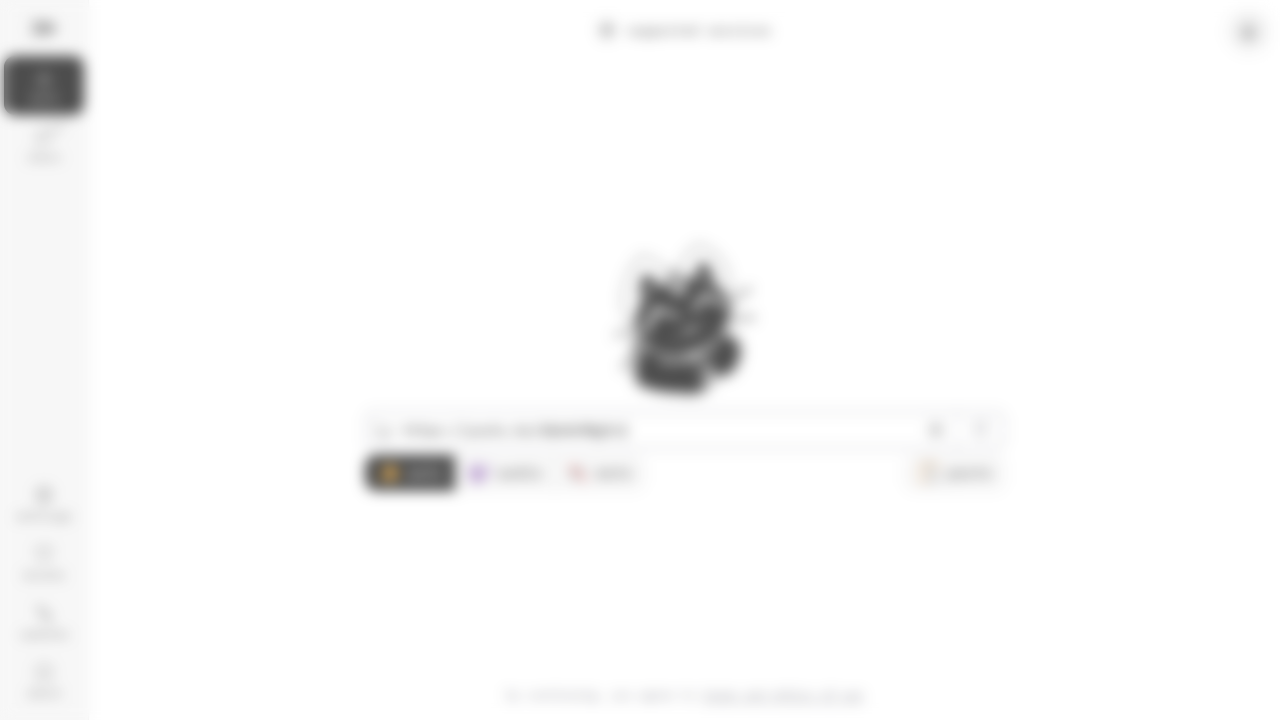

Download button became available
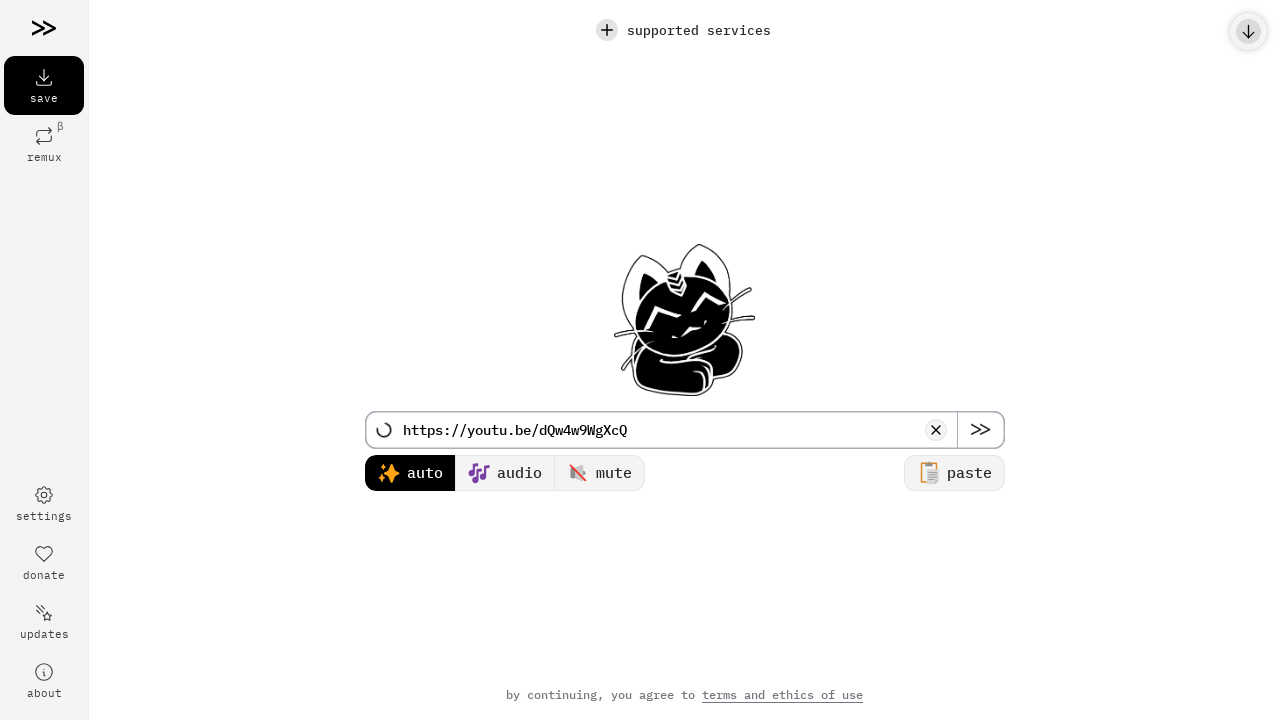

Clicked download button to initiate video download at (980, 430) on xpath=//*[@id="download-button"]
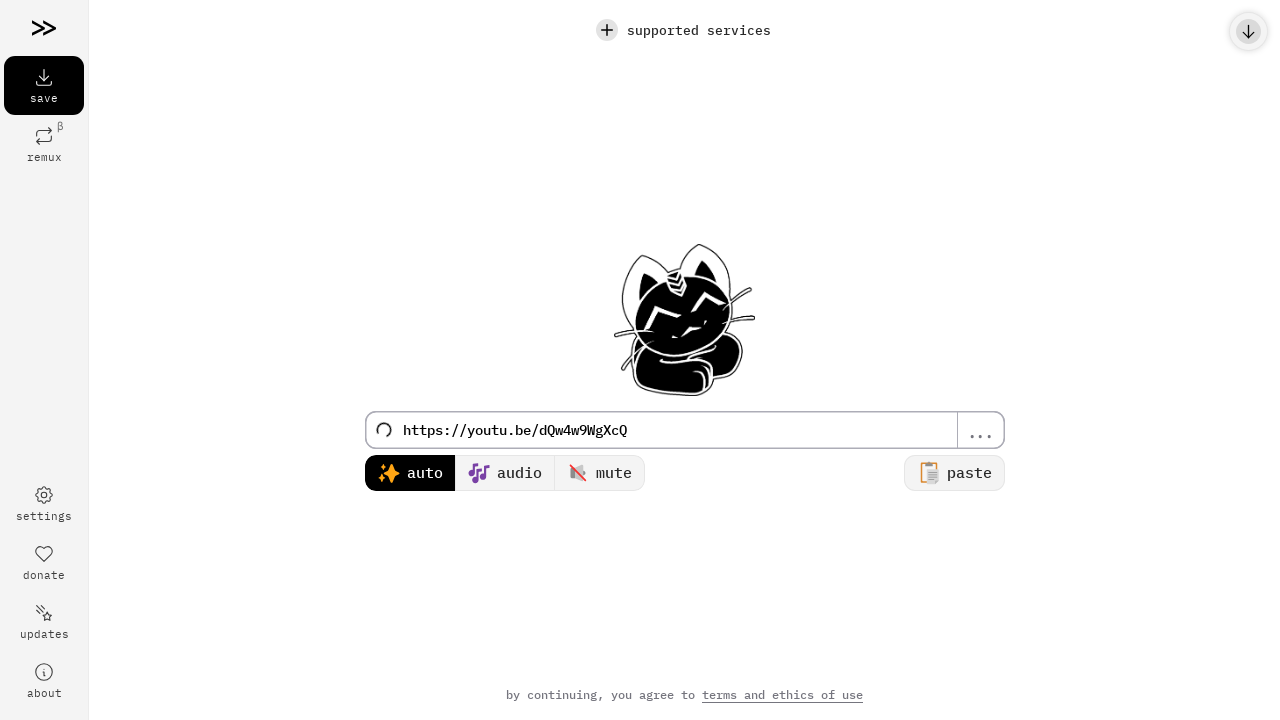

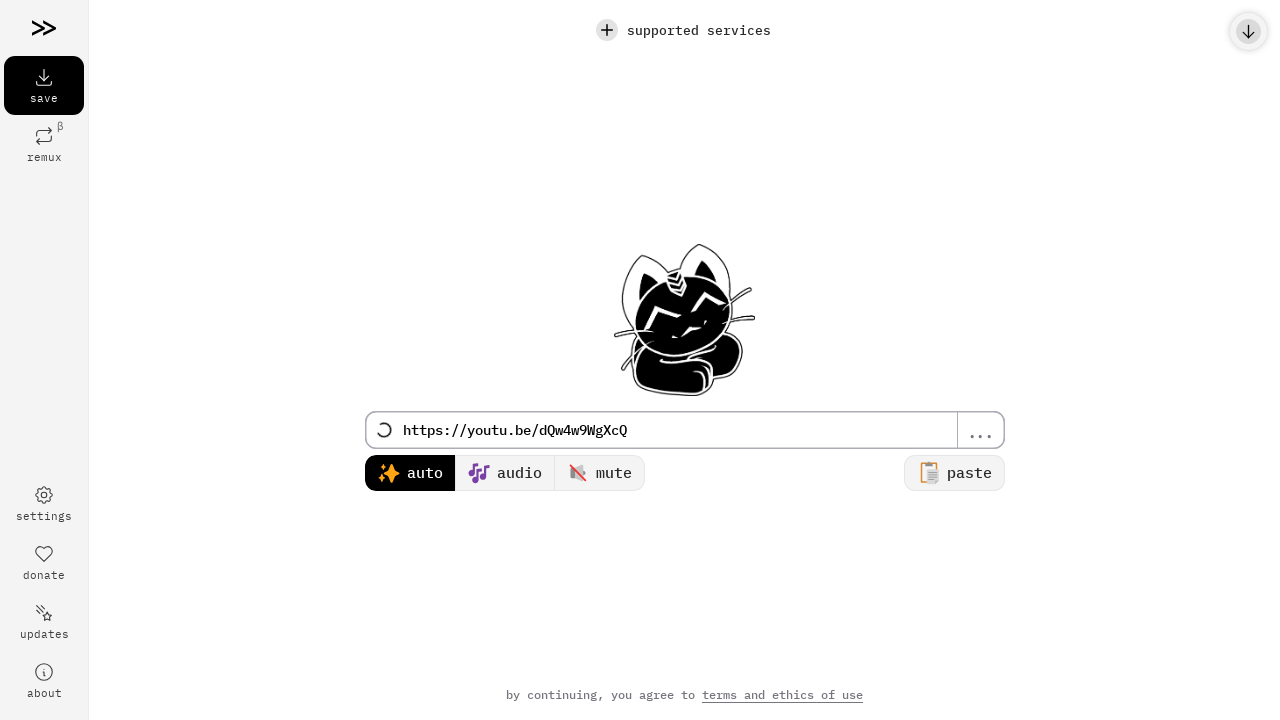